Tests search functionality on Nykaa website by entering a search term and pressing Enter to submit the search

Starting URL: https://www.nykaa.com

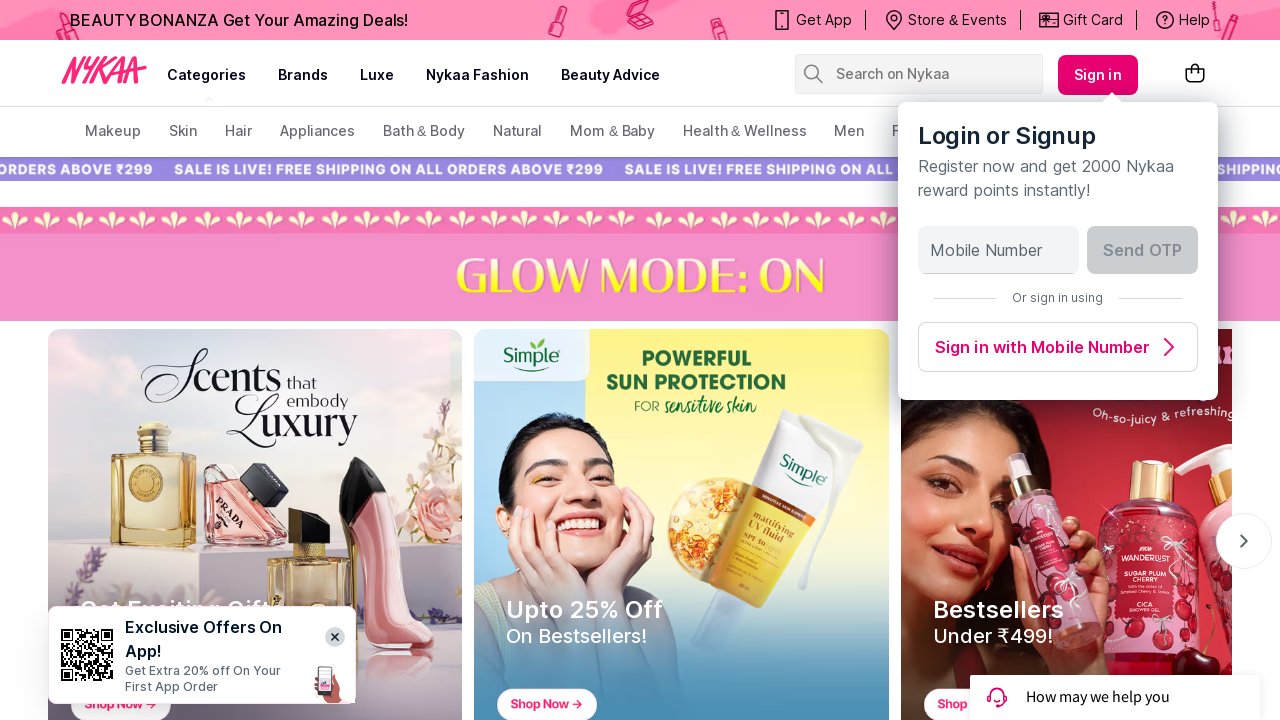

Filled search box with 'gun' on input[name='search-suggestions-nykaa']
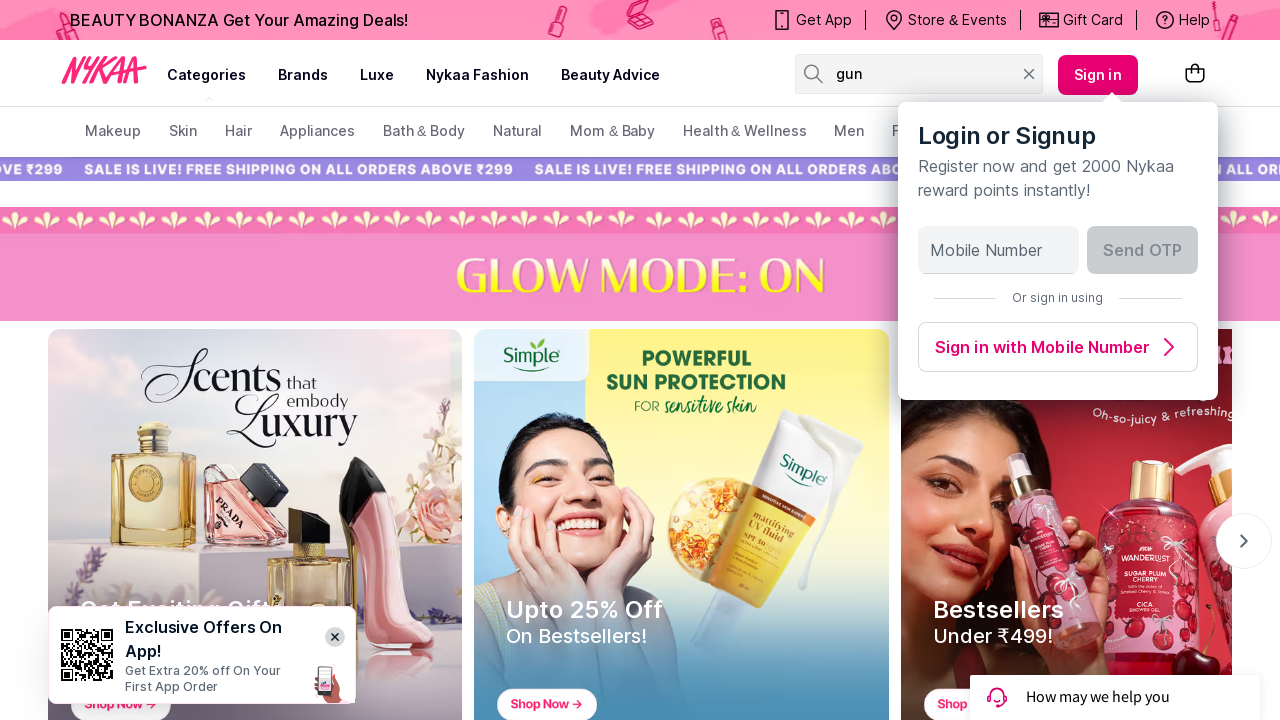

Pressed Enter to submit search query on input[name='search-suggestions-nykaa']
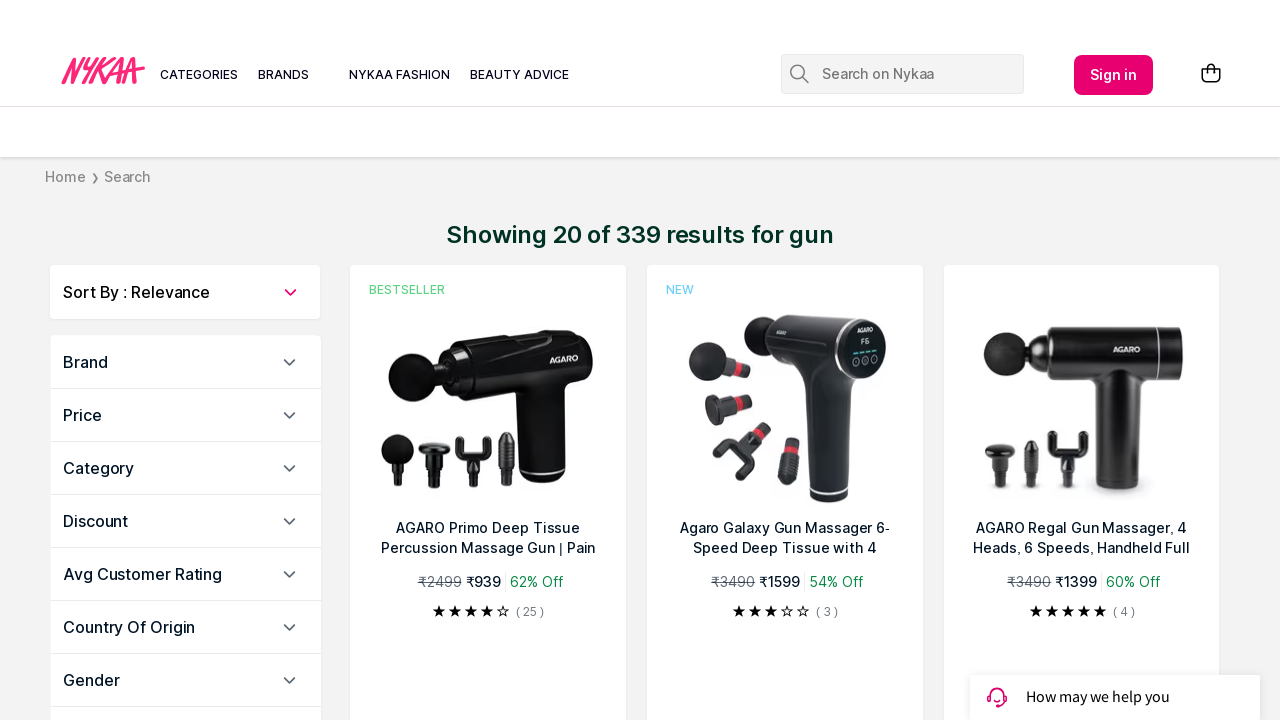

Search results page loaded and network idle
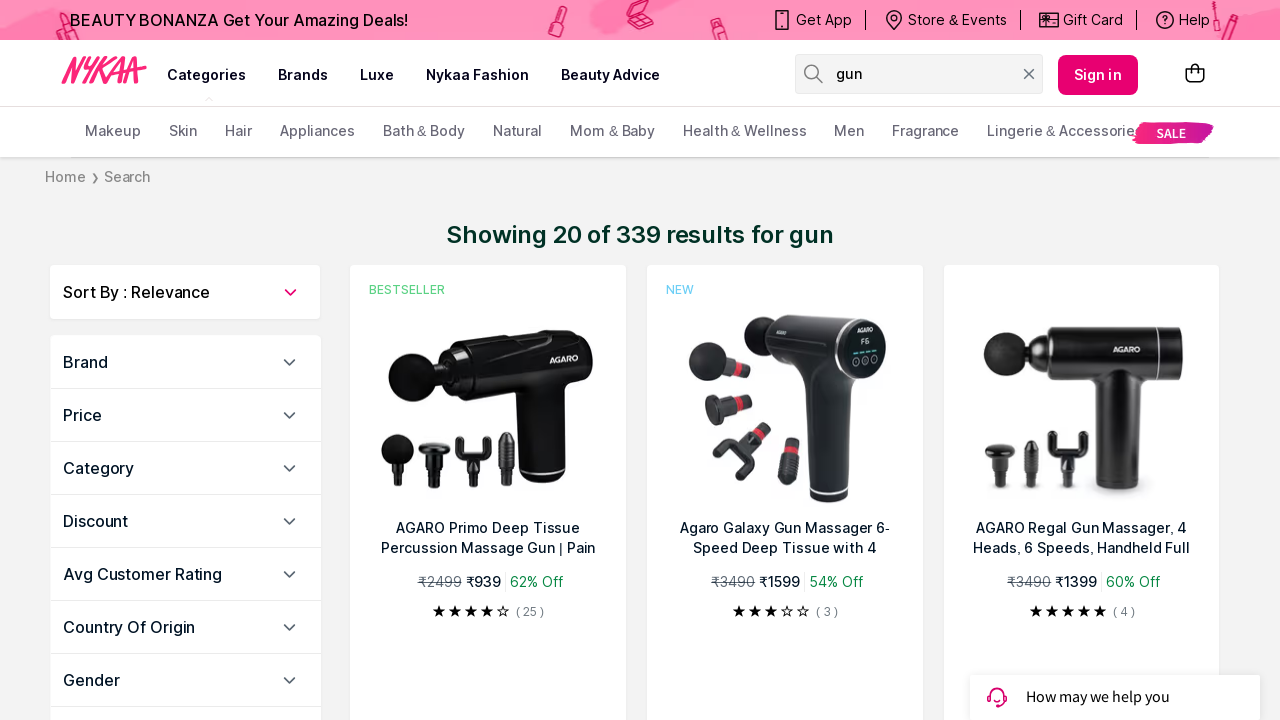

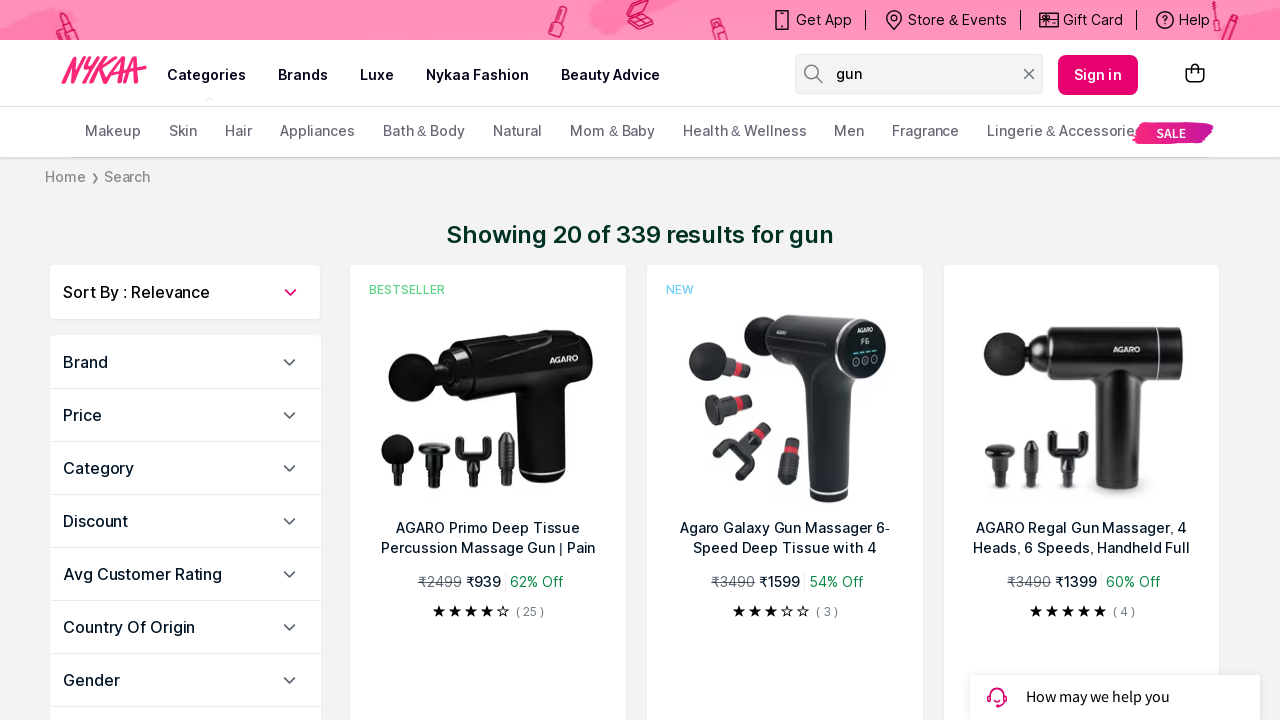